Tests dropdown selection functionality by selecting year, month, and day values using different selection methods

Starting URL: https://testcenter.techproeducation.com/index.php?page=dropdown

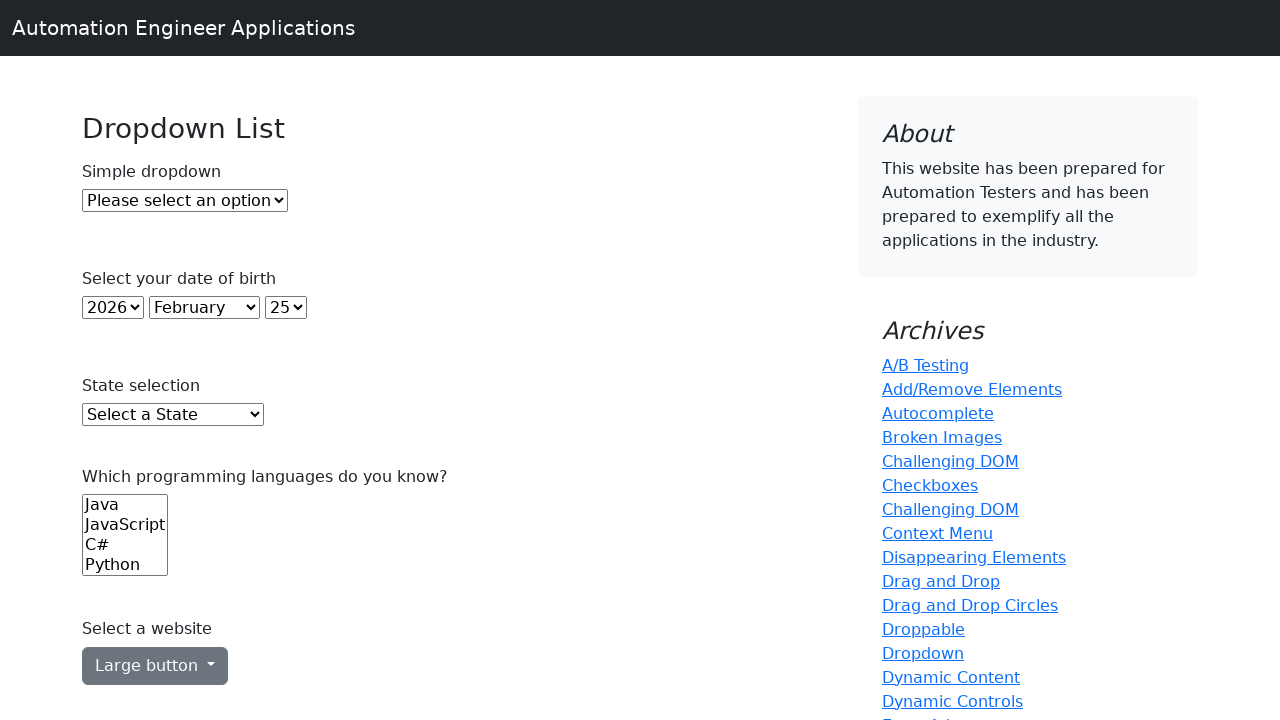

Selected year dropdown by index 2 (3rd option) on select#year
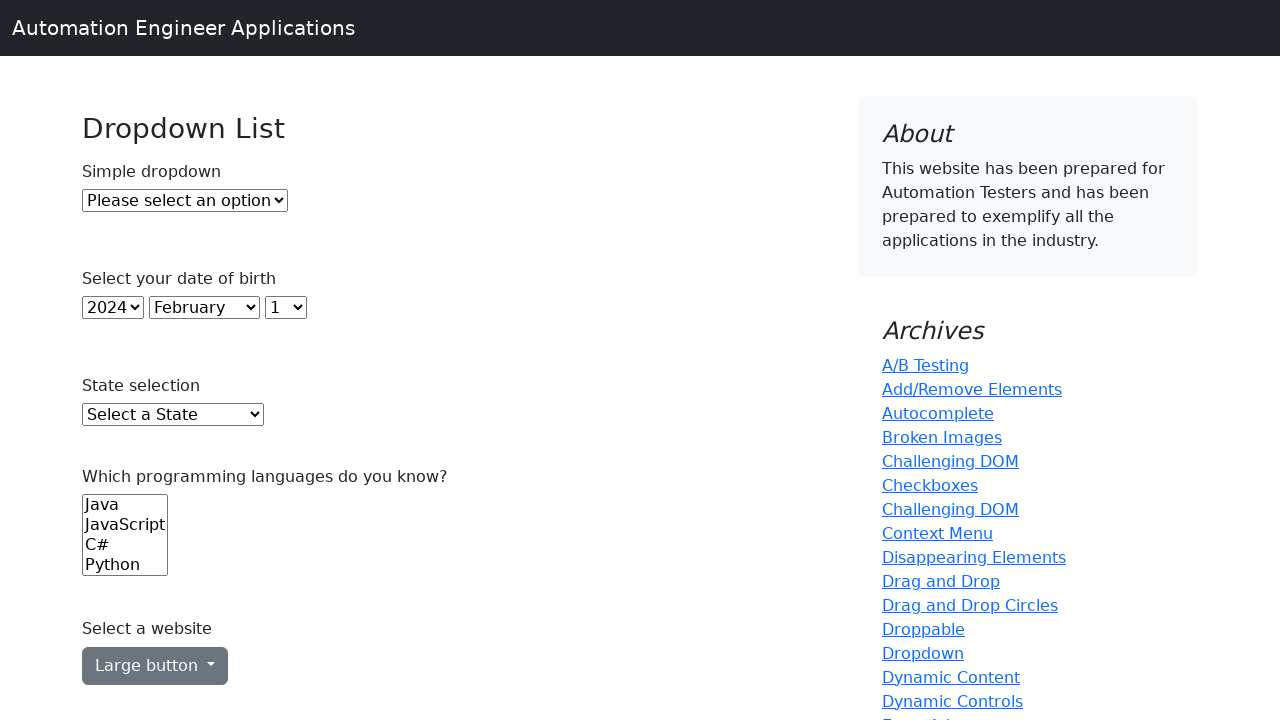

Selected month dropdown by visible text 'July' on select#month
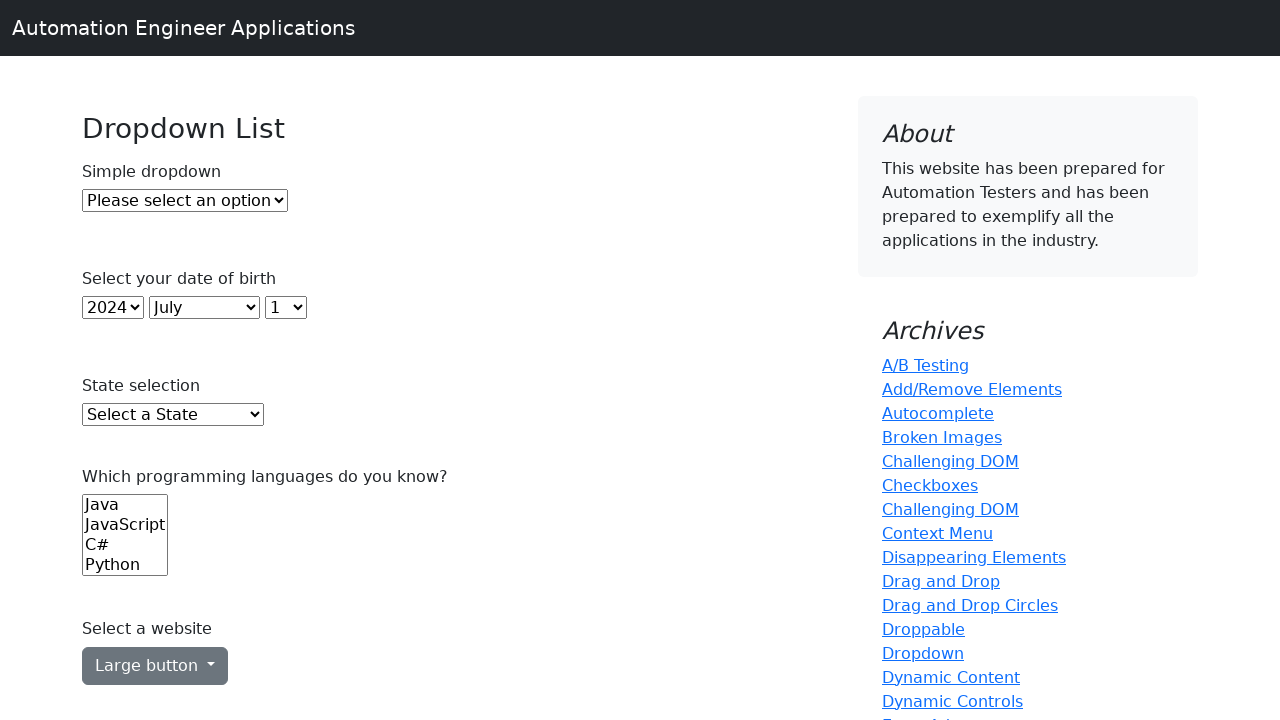

Selected day dropdown by value '3' on select#day
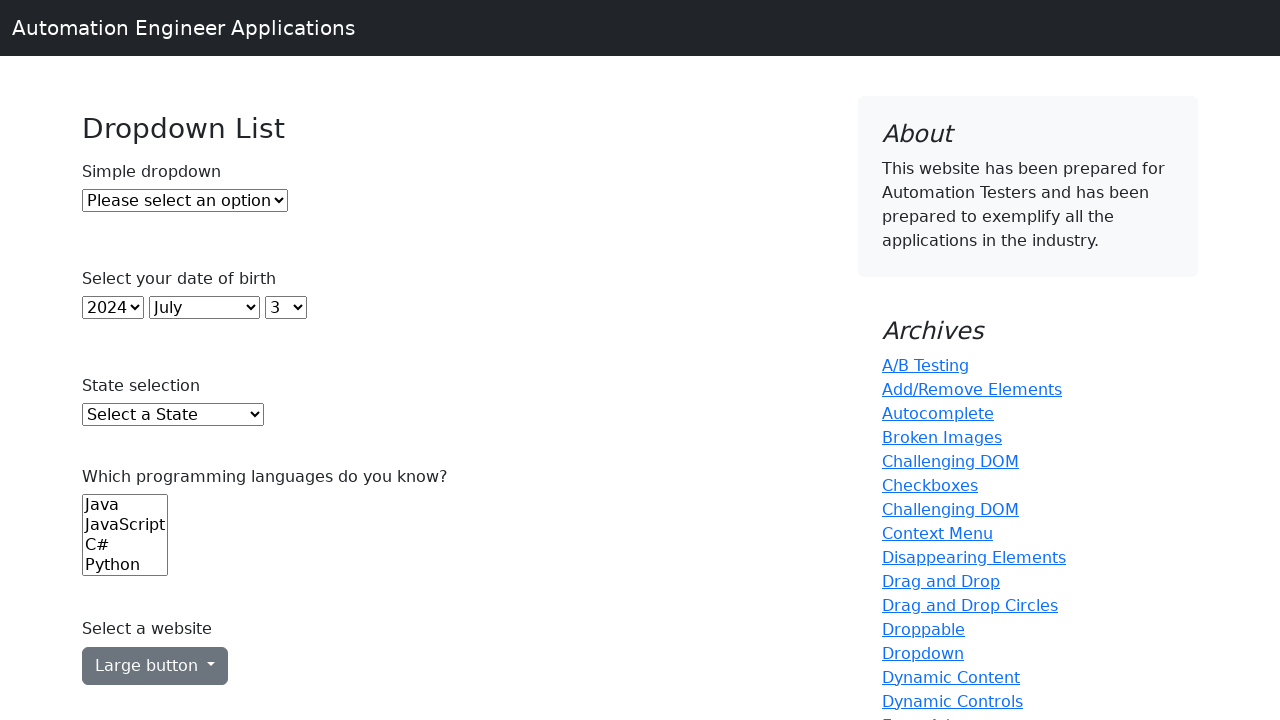

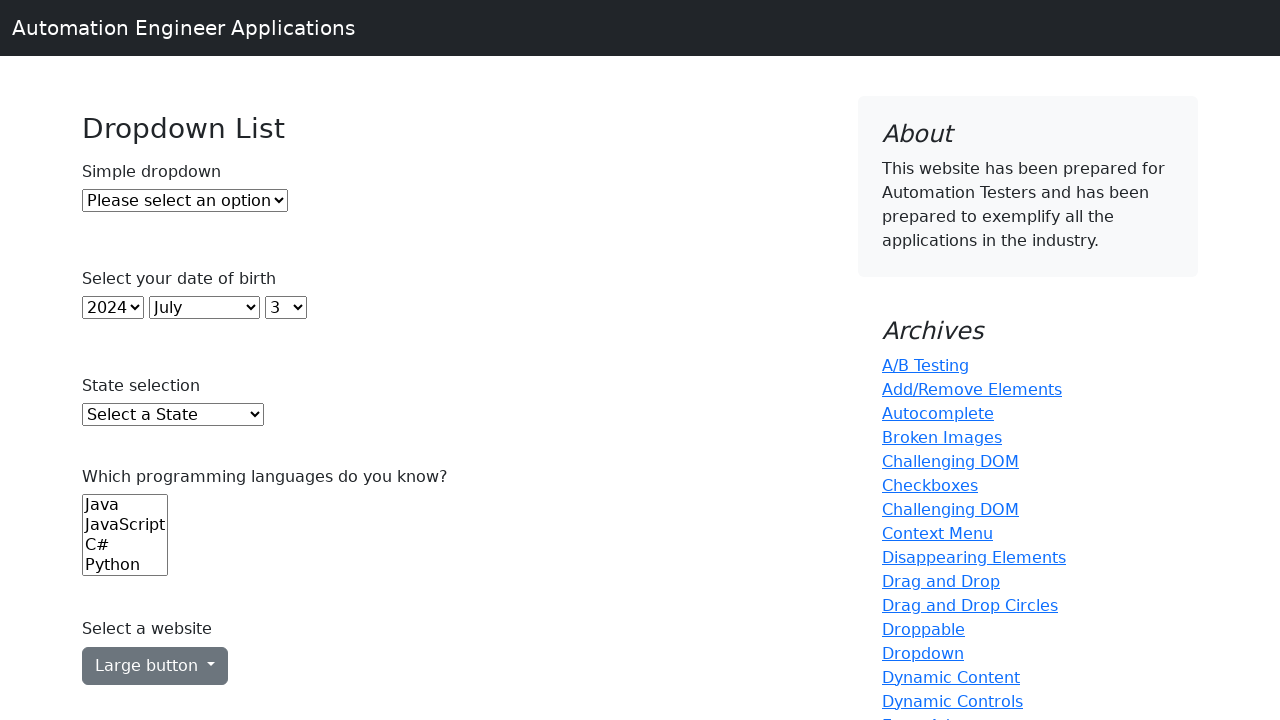